Tests explicit wait functionality on a practice page by waiting for a price to change to $100, then clicking a book button, reading an input value, calculating a mathematical formula, and submitting the answer.

Starting URL: http://suninjuly.github.io/explicit_wait2.html

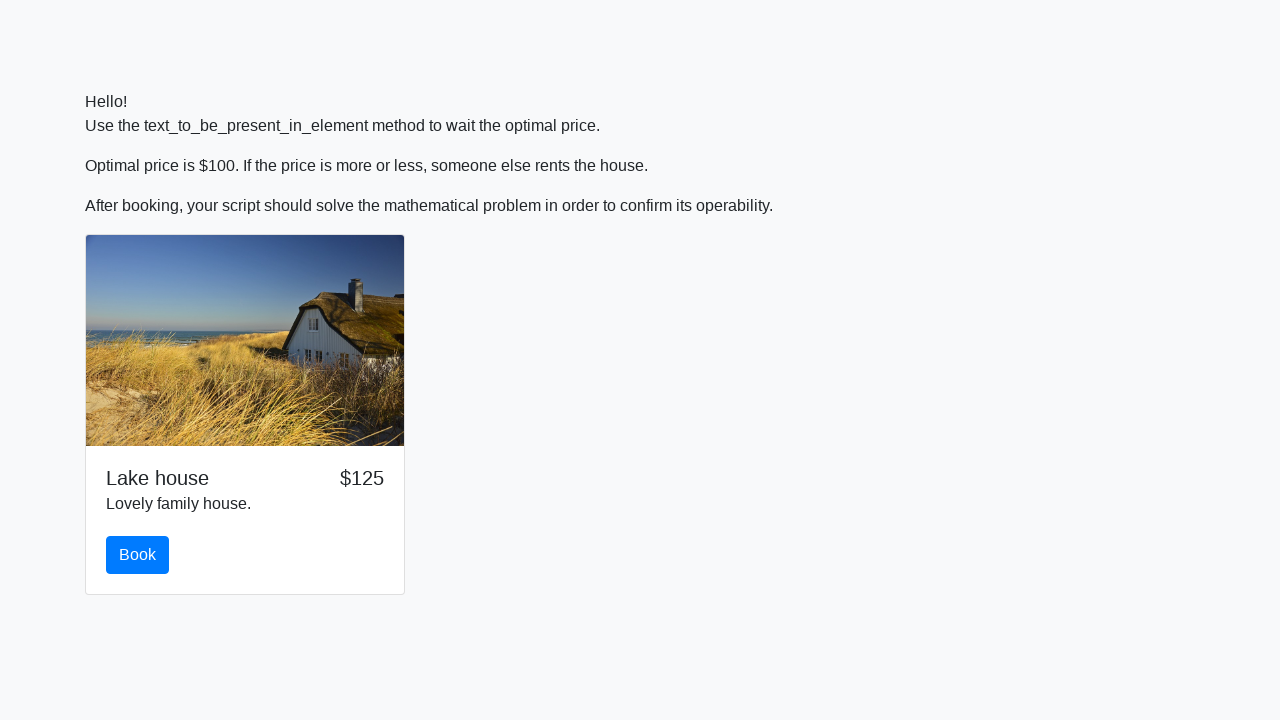

Waited for price to change to $100
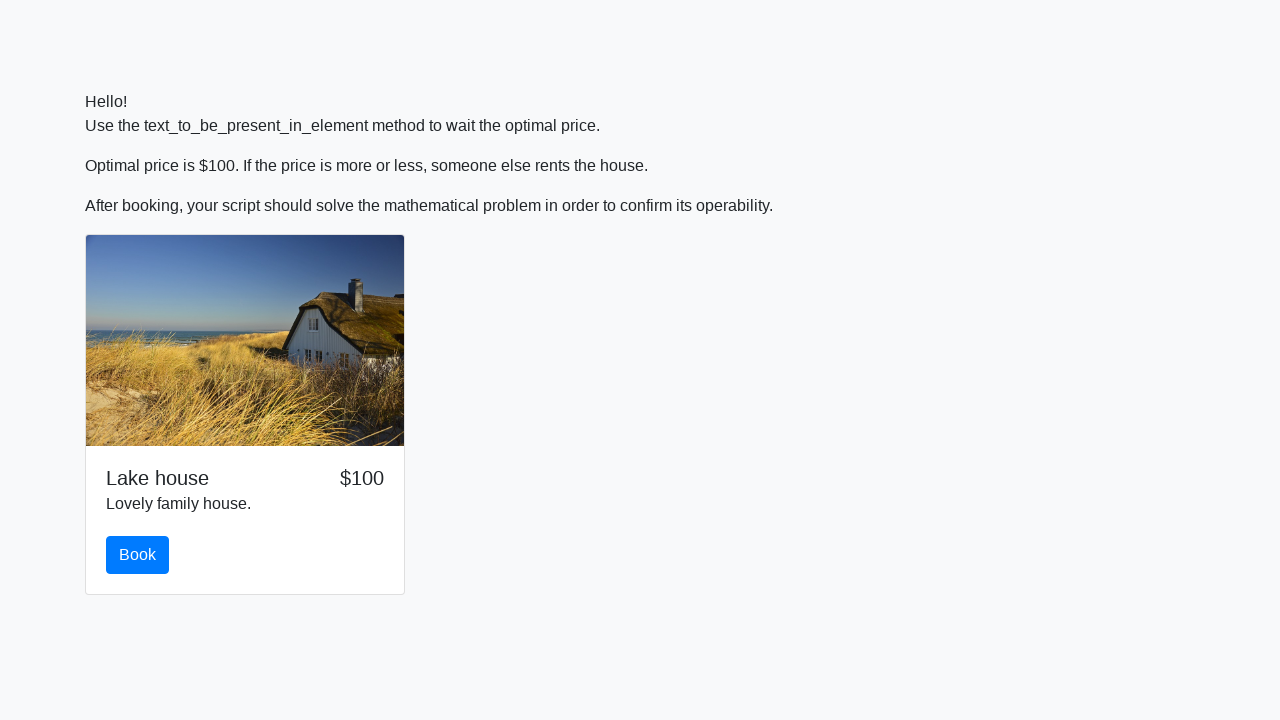

Clicked the book button at (138, 555) on #book
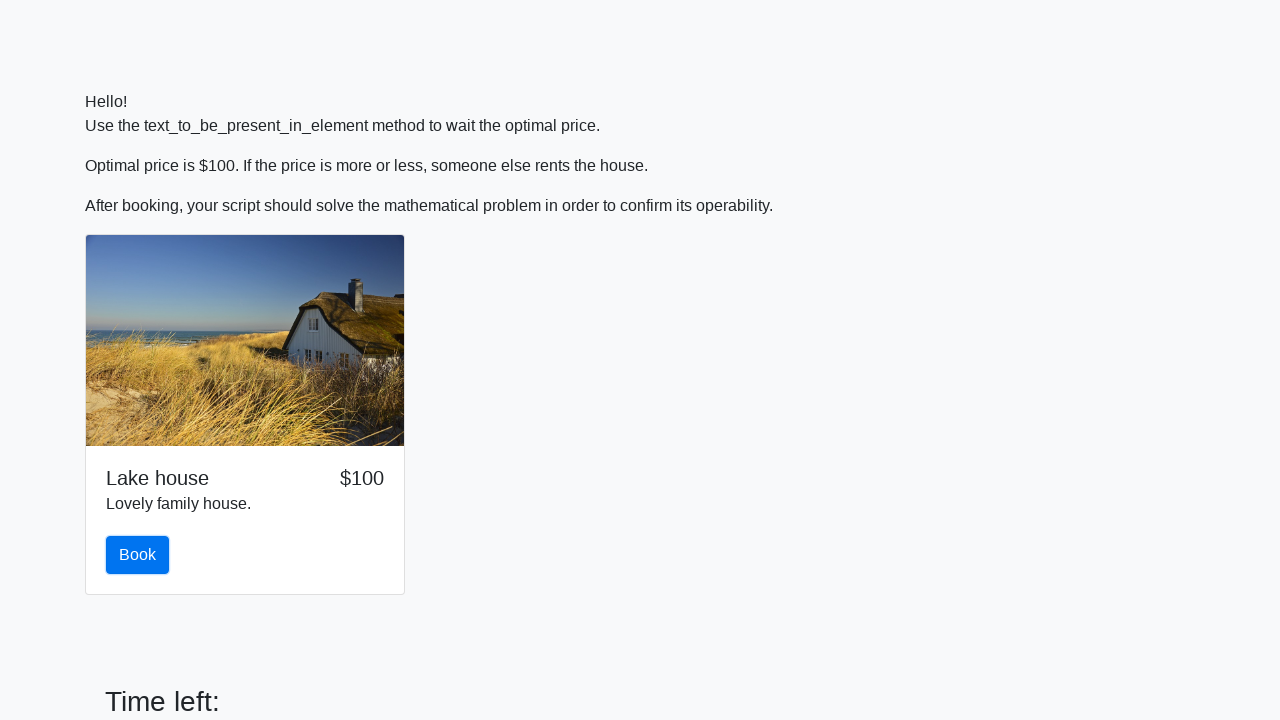

Retrieved input value: 538
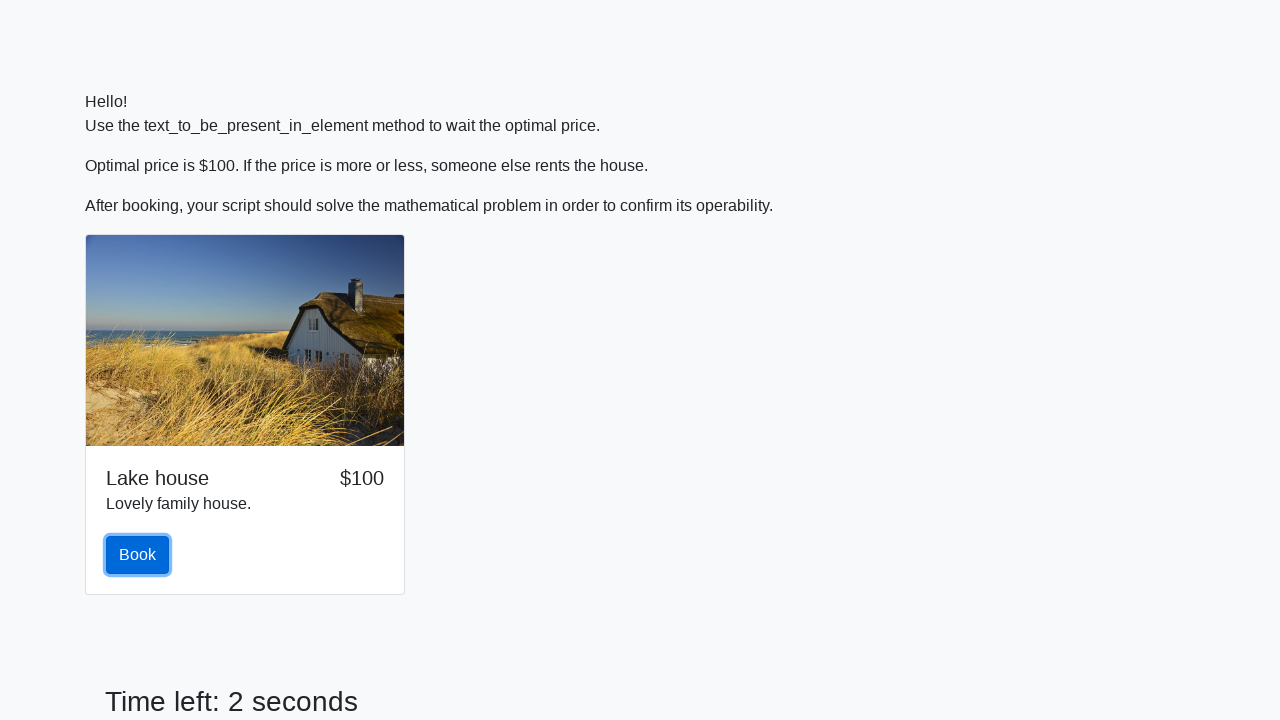

Calculated answer using formula: 2.1405860410218875
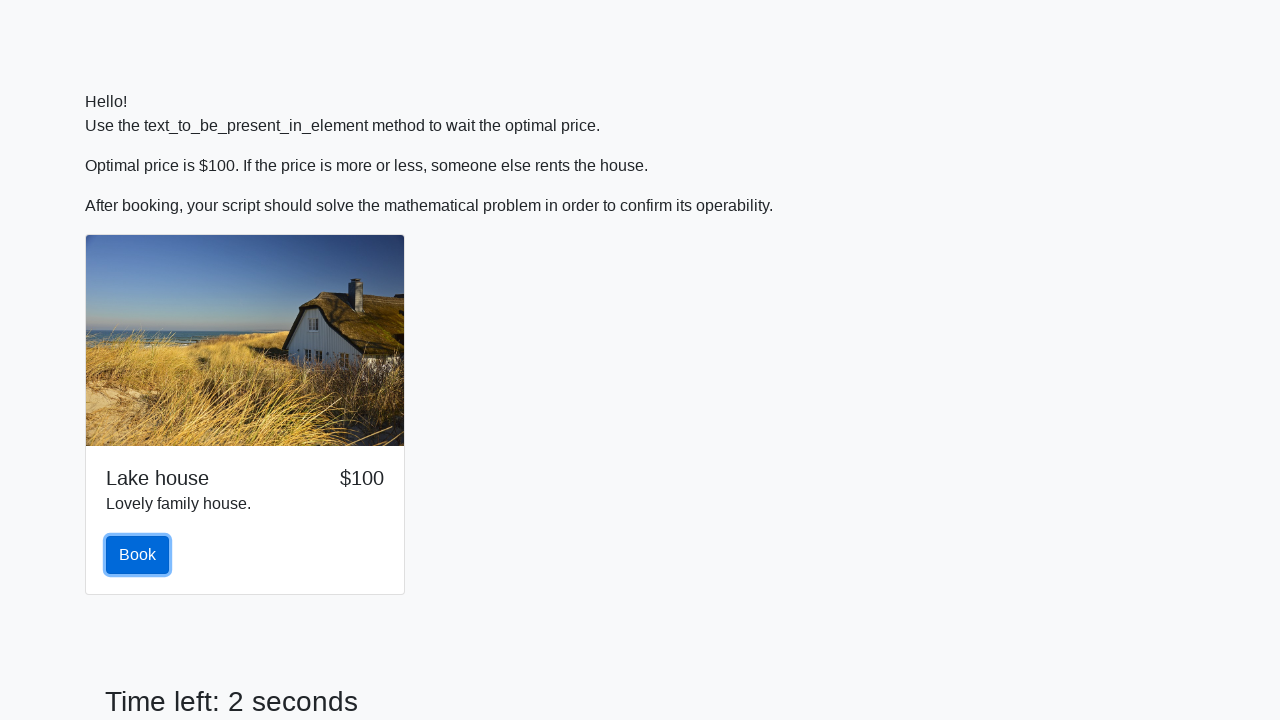

Filled in the calculated answer on #answer
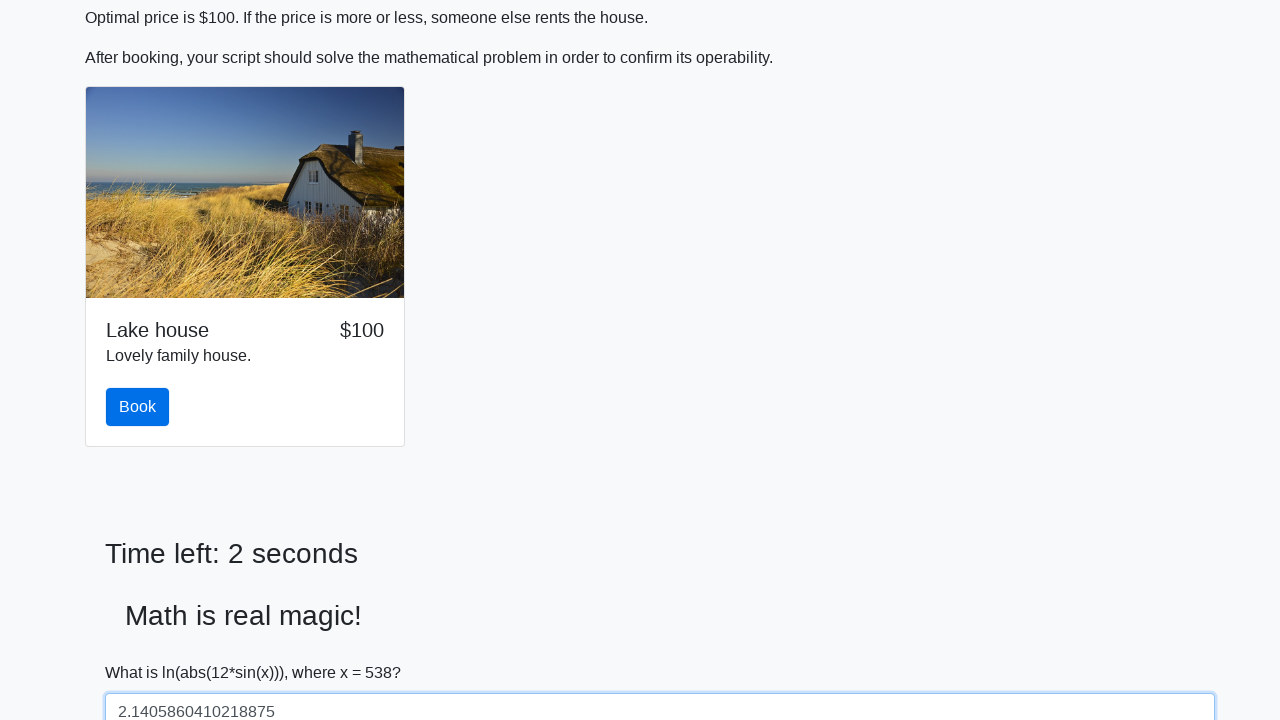

Clicked the solve button to submit answer at (143, 651) on #solve
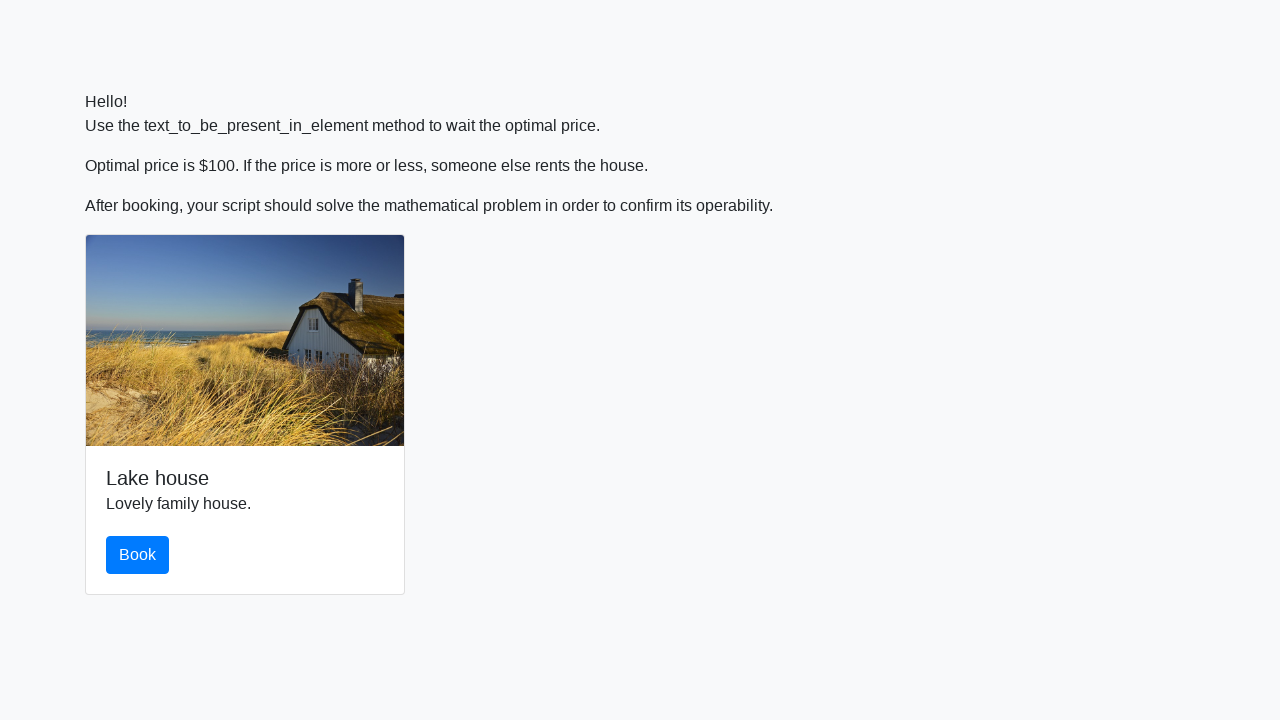

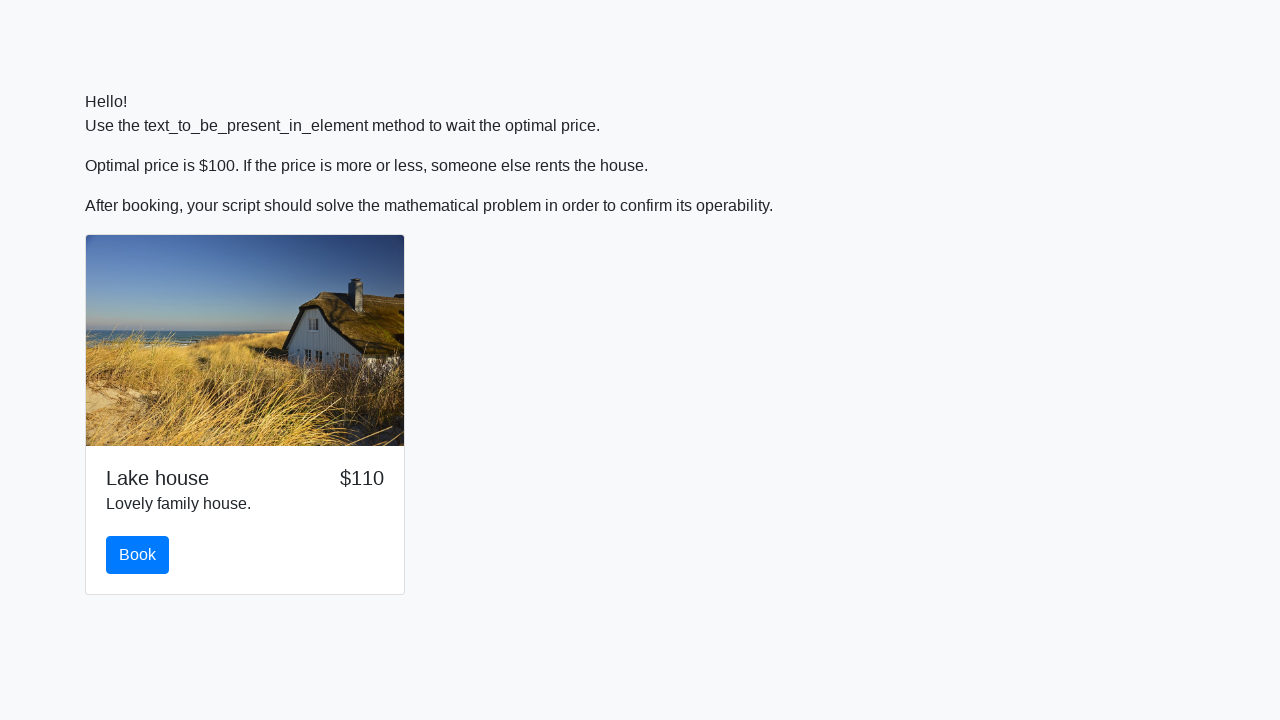